Fills out a user registration form with personal details including name, title, gender, employment status, username, email, and password

Starting URL: https://uibank.uipath.com/register-account

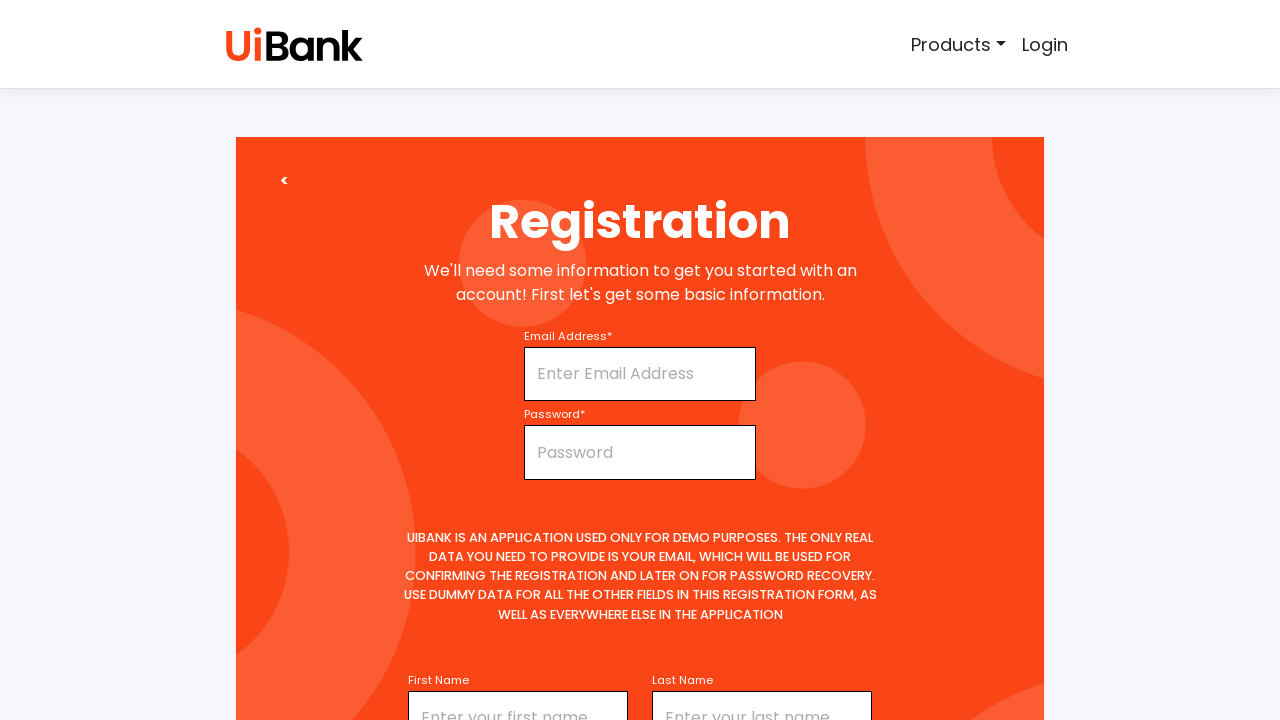

Filled first name field with 'Vijay' on input#firstName
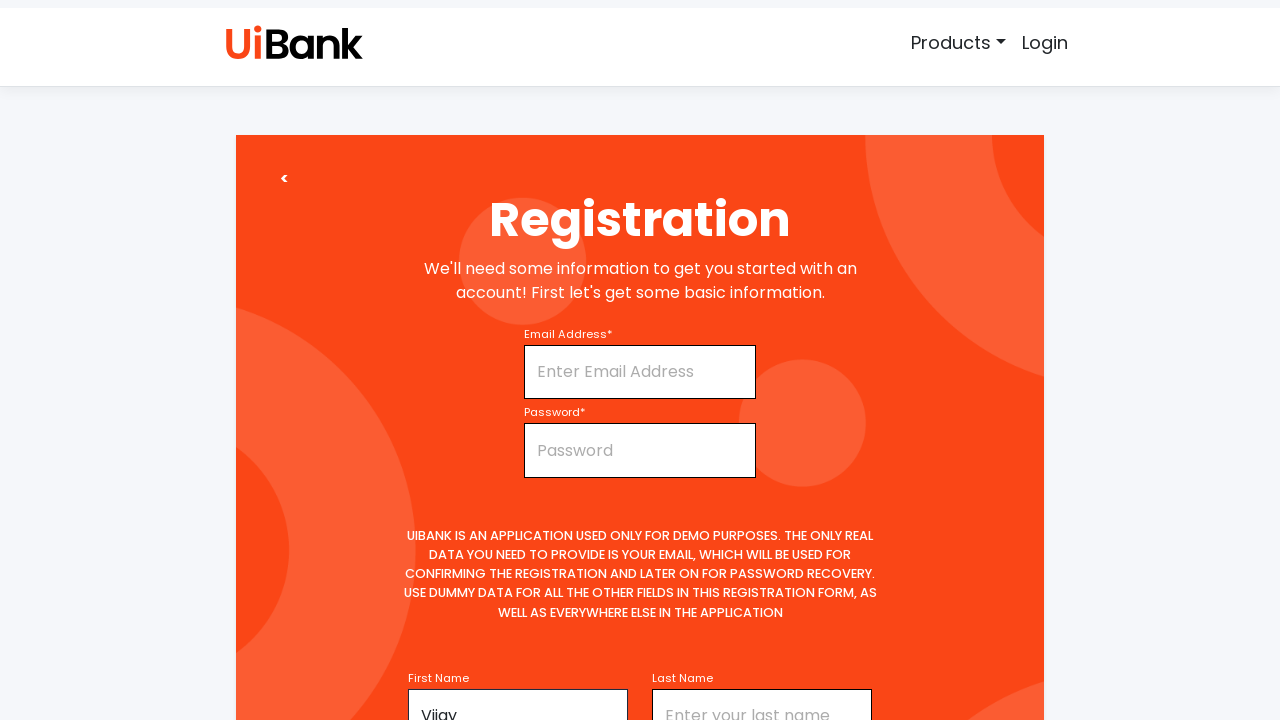

Selected 'Mr' from title dropdown on select#title
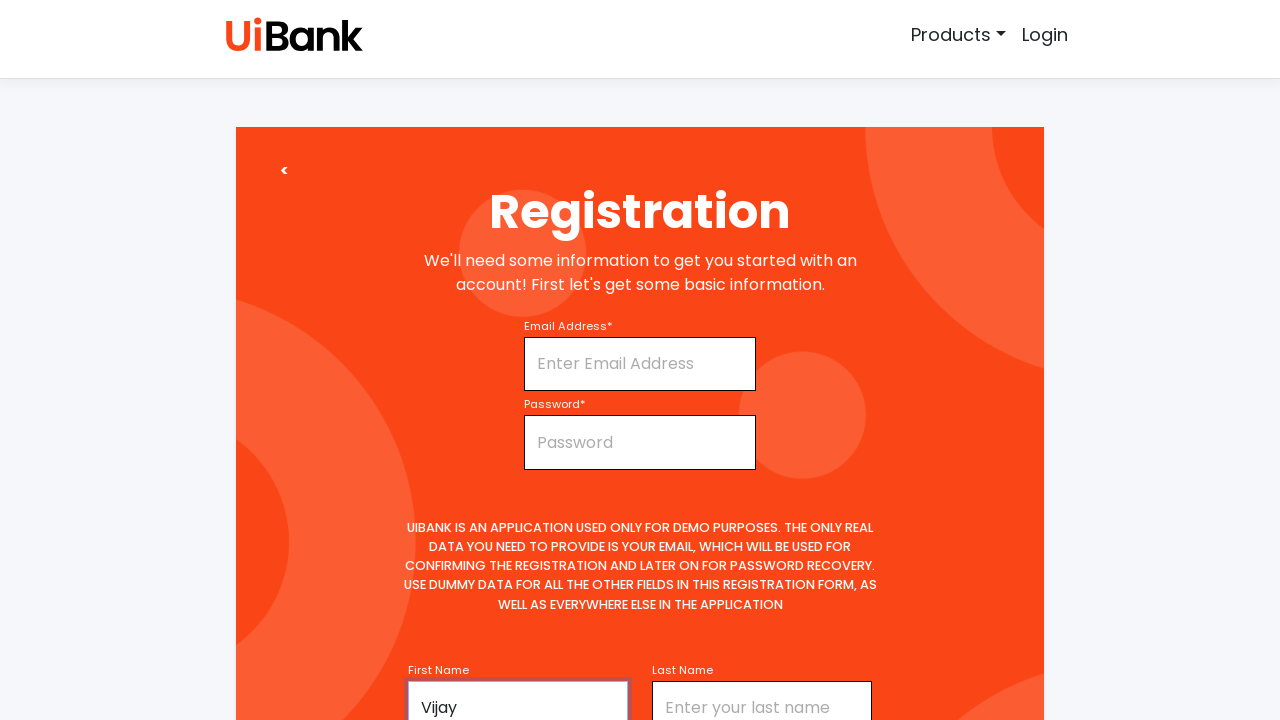

Filled middle initial field with 'M' on input#middleName
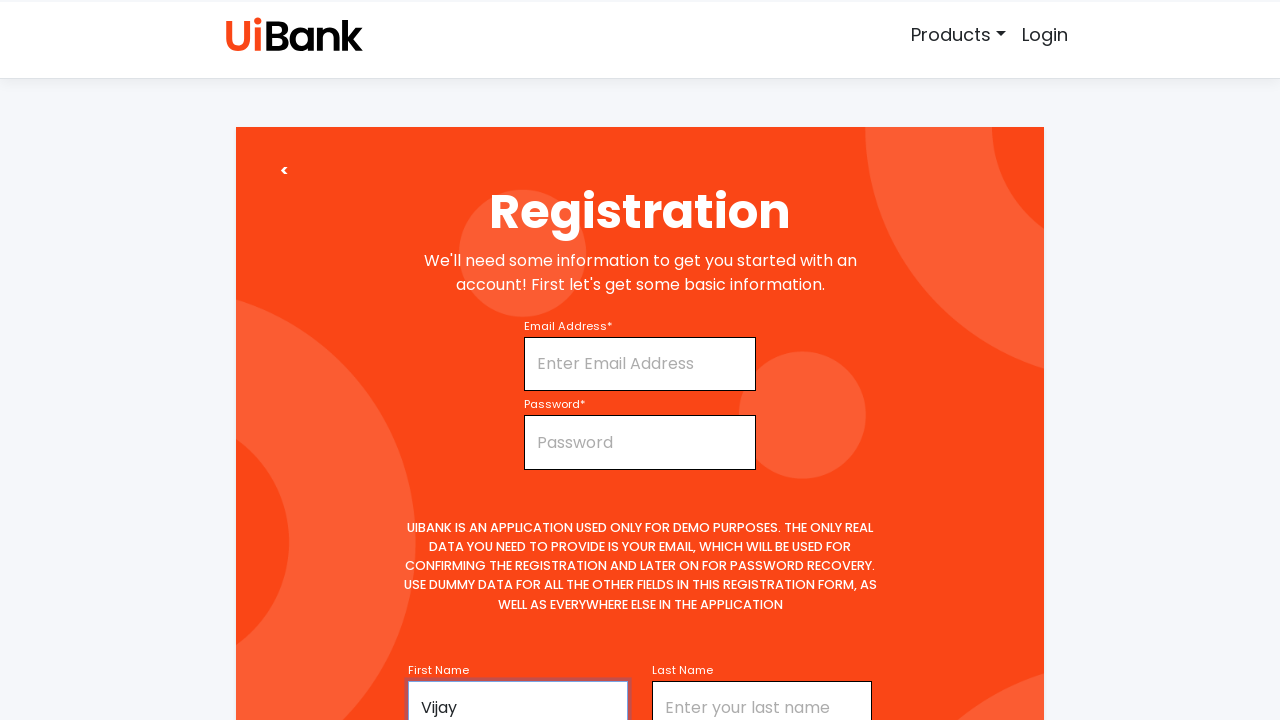

Filled last name field with 'Kumar' on input#lastName
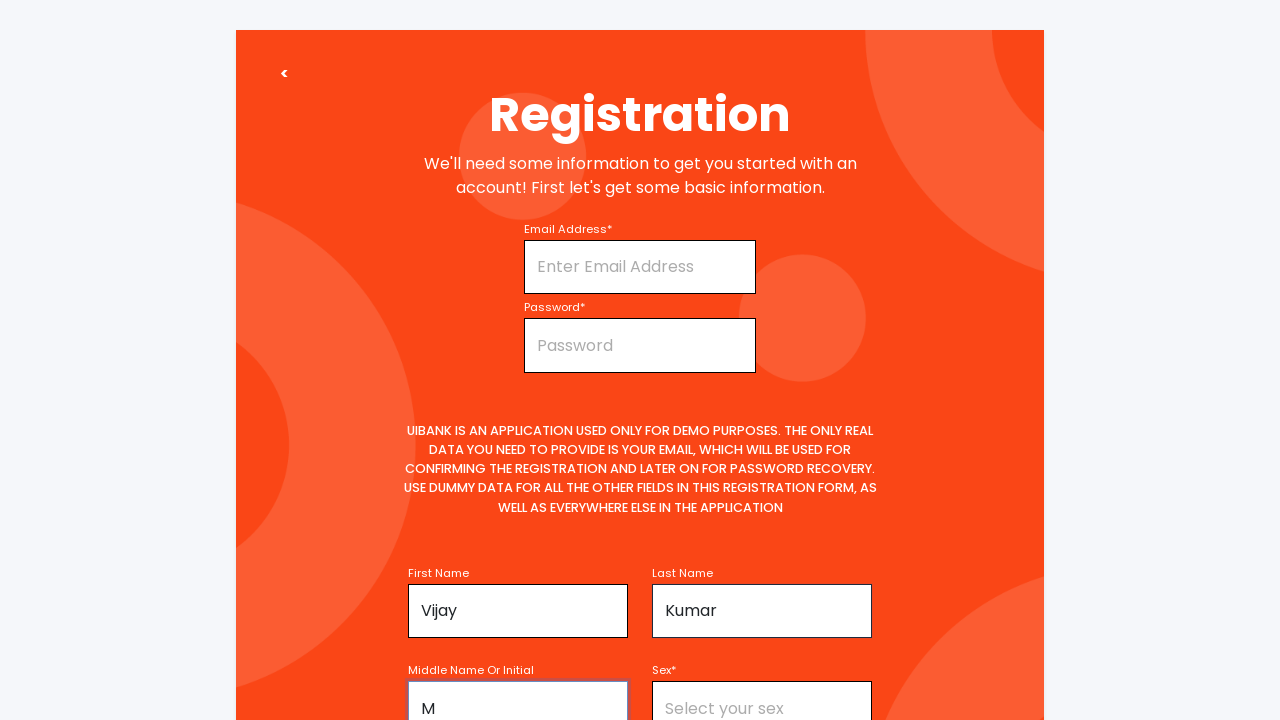

Selected 'Male' from gender dropdown on select#sex
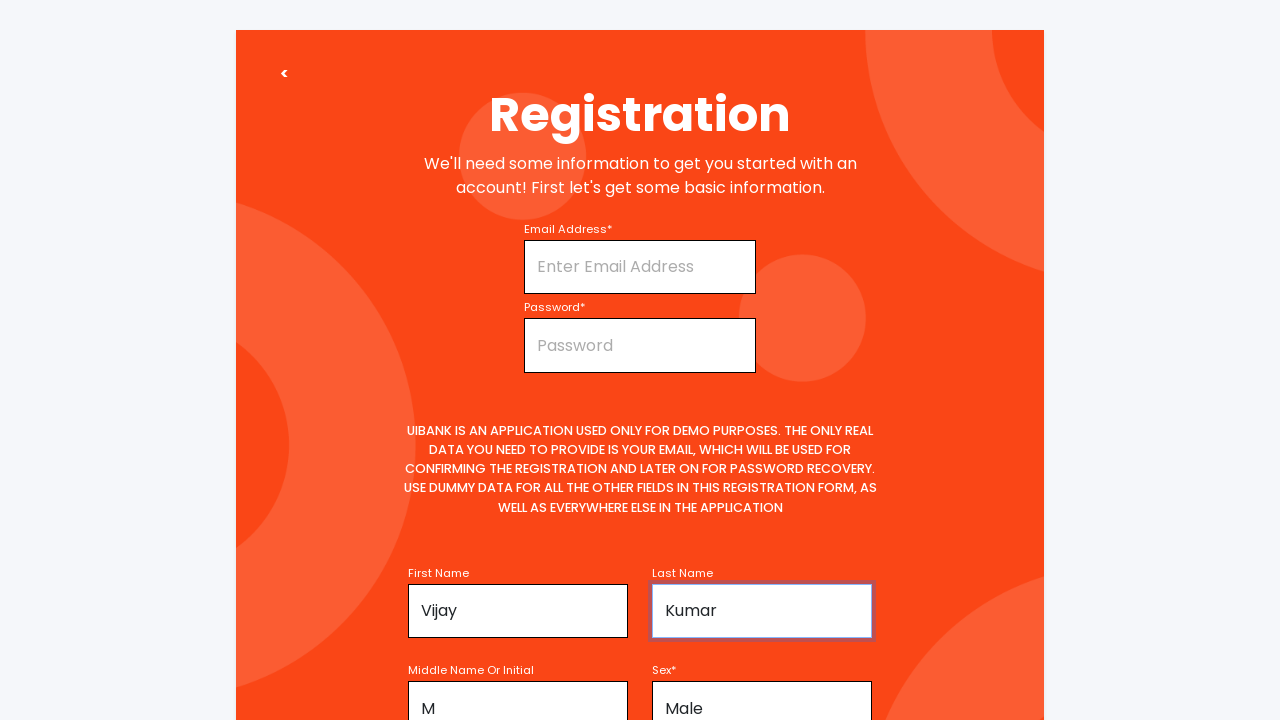

Selected 'Full-time' from employment status dropdown on select#employmentStatus
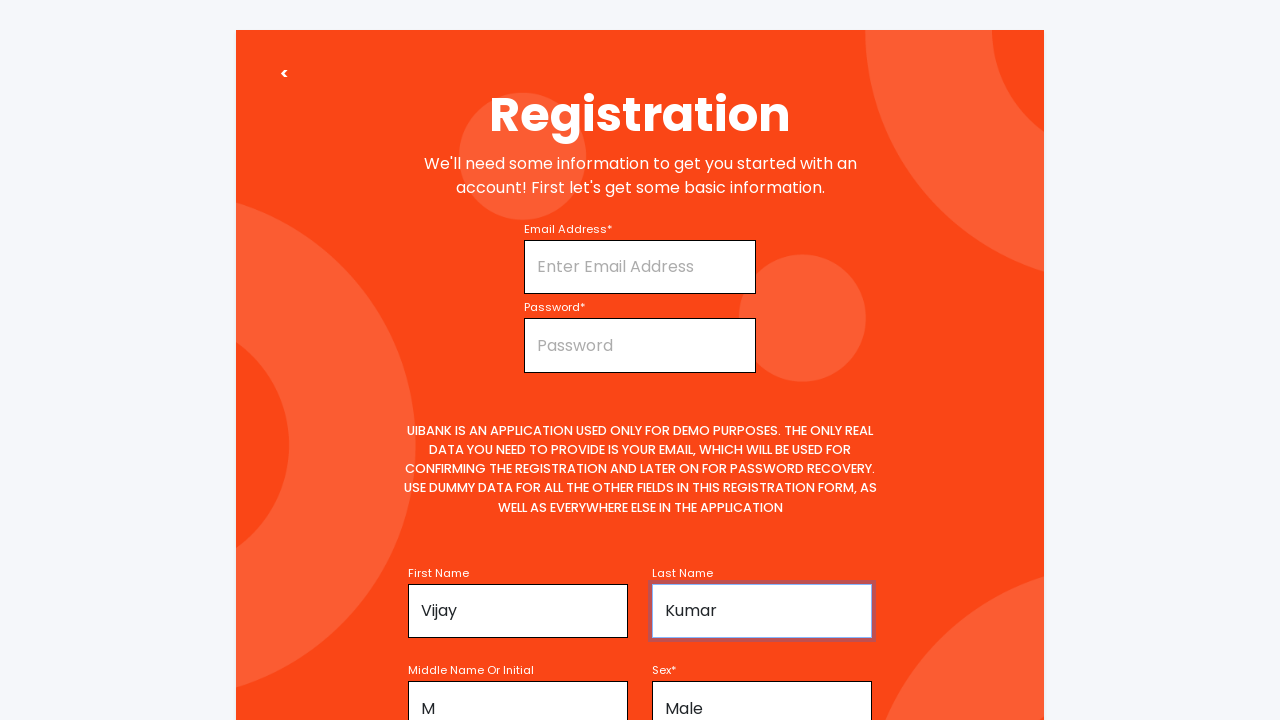

Filled username field with 'testuser456' on input#username
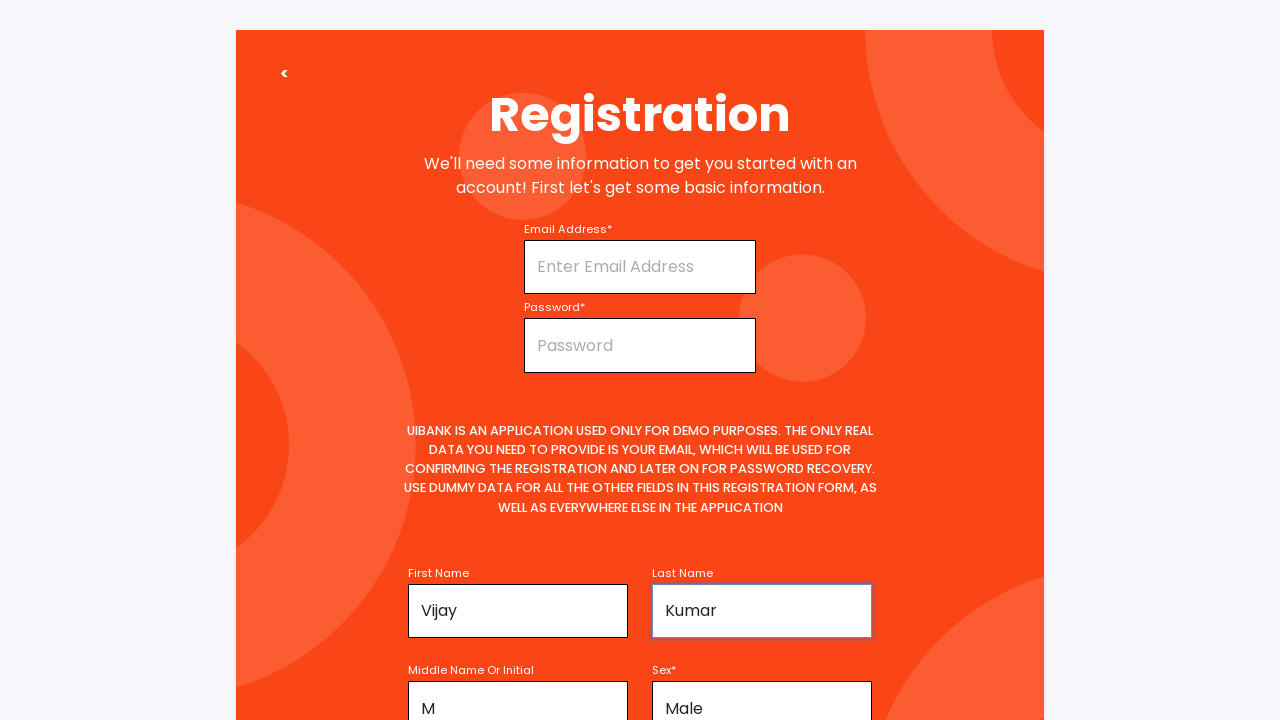

Filled email field with 'testuser456@example.com' on input#email
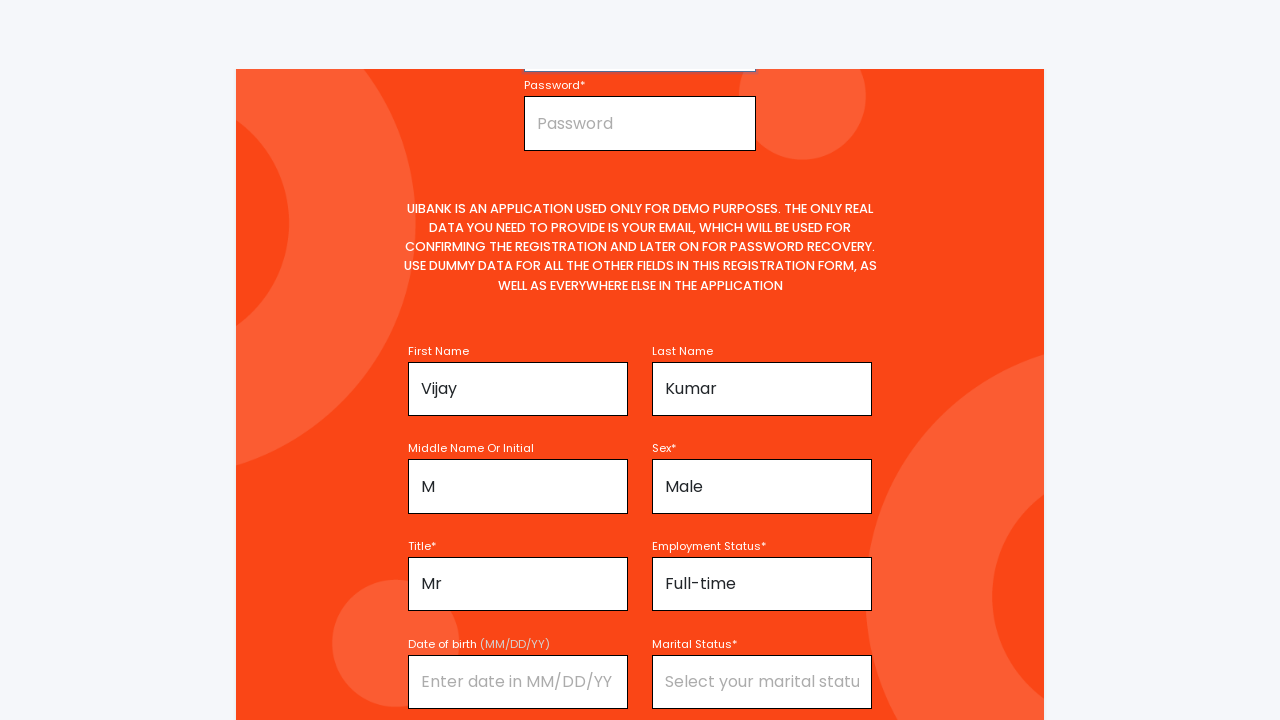

Filled password field with 'SecurePass123!' on input#password
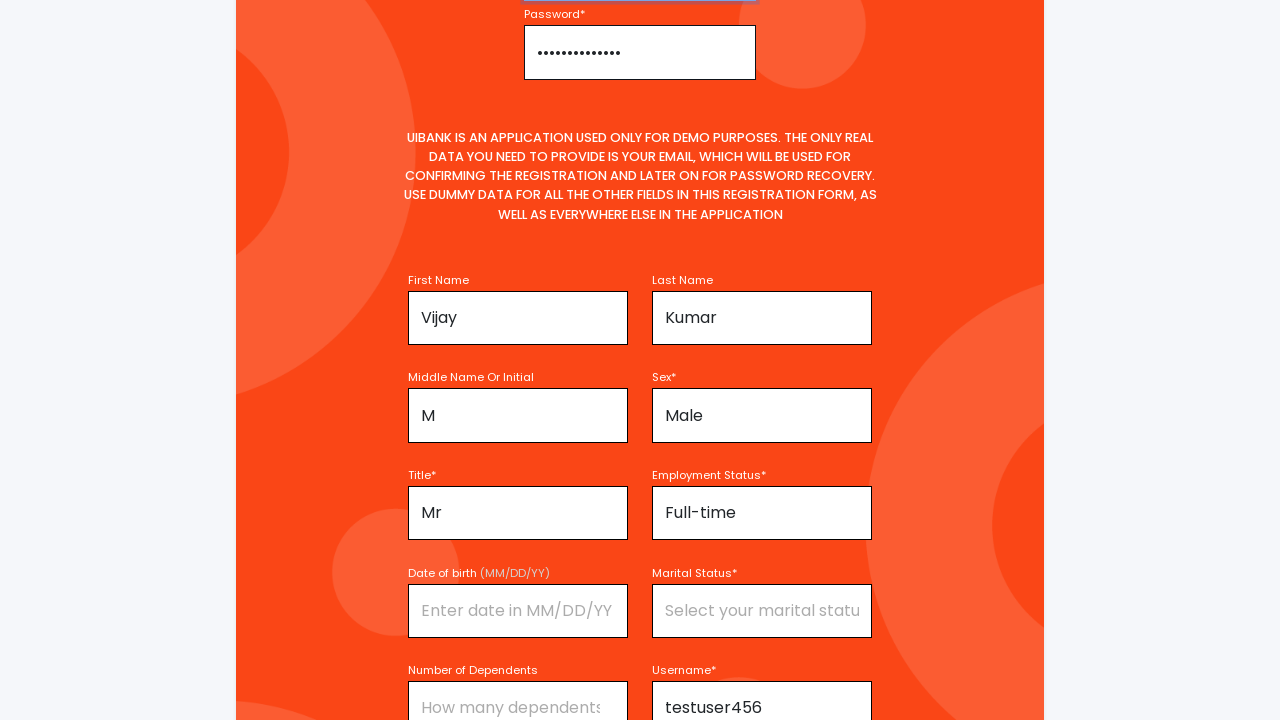

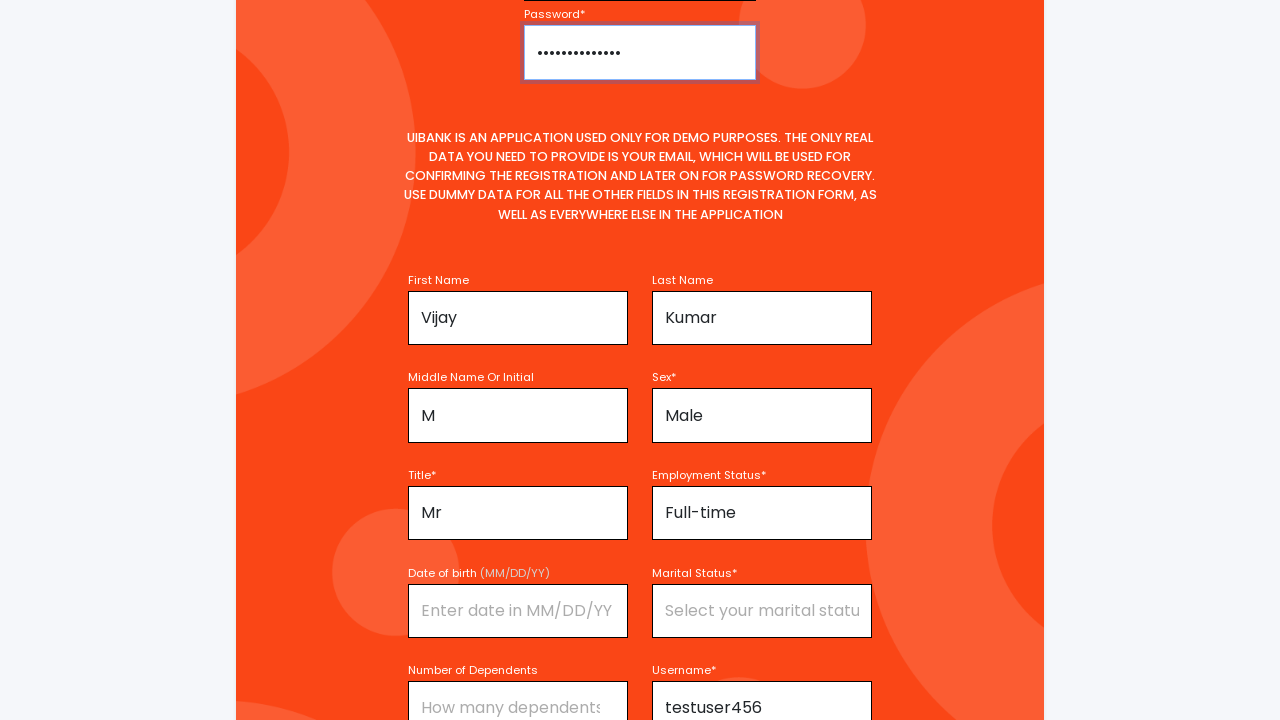